Tests calendar date picker functionality on Delta Airlines website by selecting a departure date in July and a return date in September using the calendar navigation controls.

Starting URL: http://delta.com

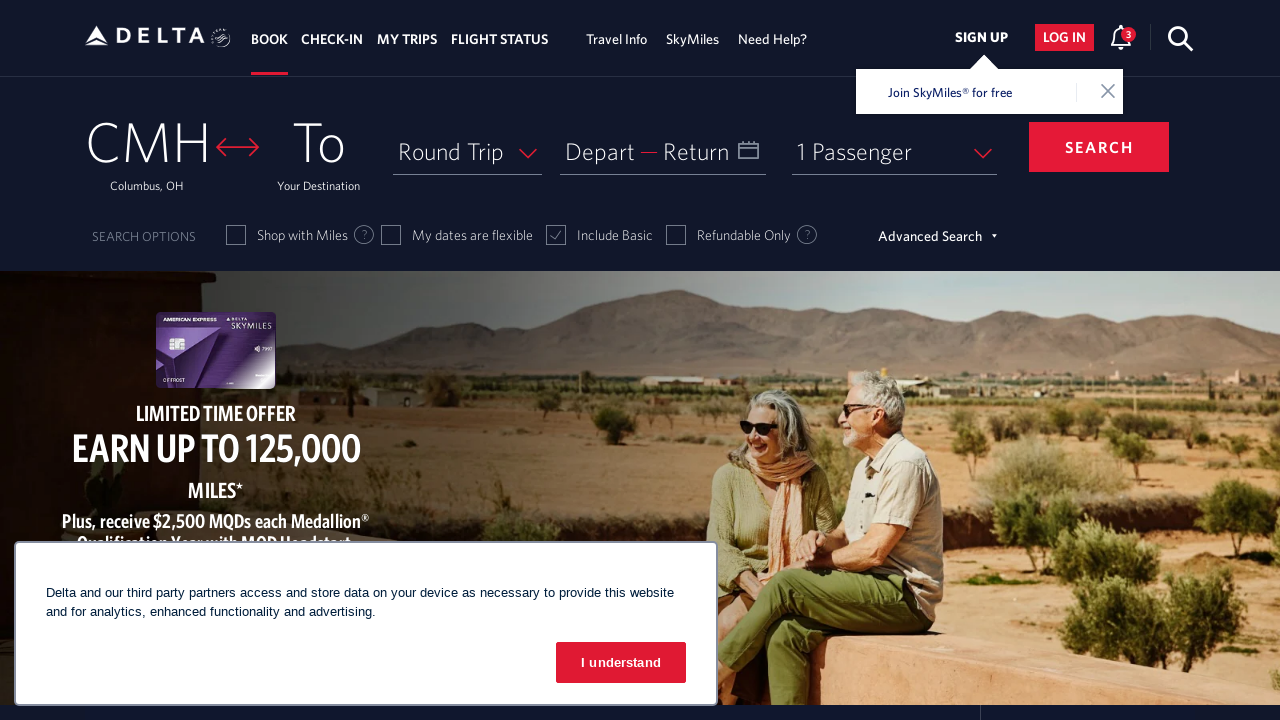

Clicked on departure date calendar input at (663, 151) on #input_departureDate_1
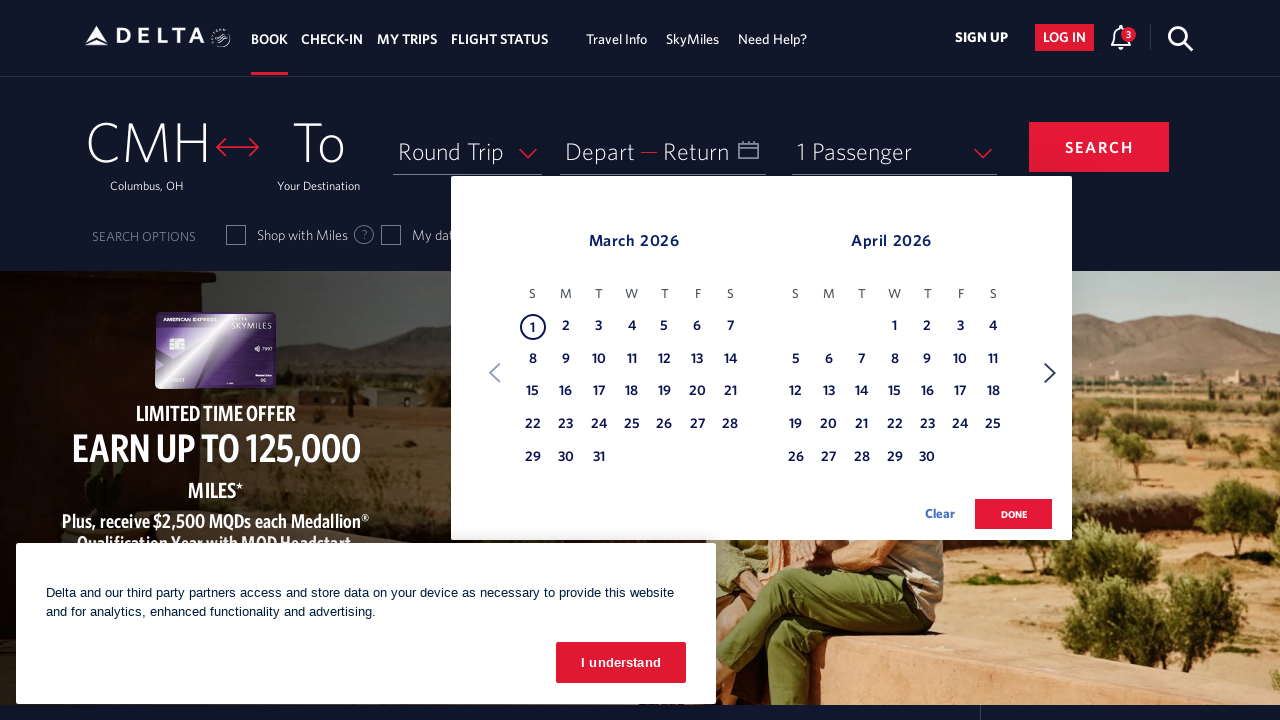

Navigated to next month in departure date picker at (1050, 373) on xpath=//span[text() = 'Next']
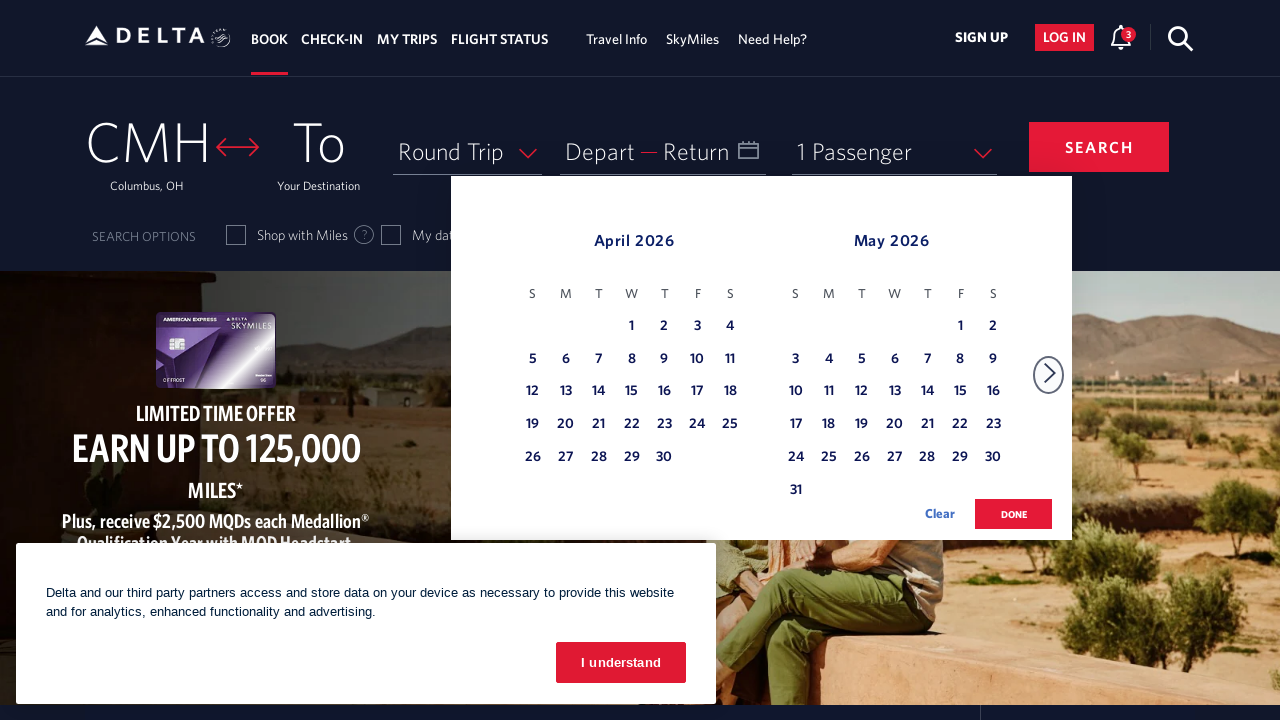

Navigated to next month in departure date picker at (1050, 373) on xpath=//span[text() = 'Next']
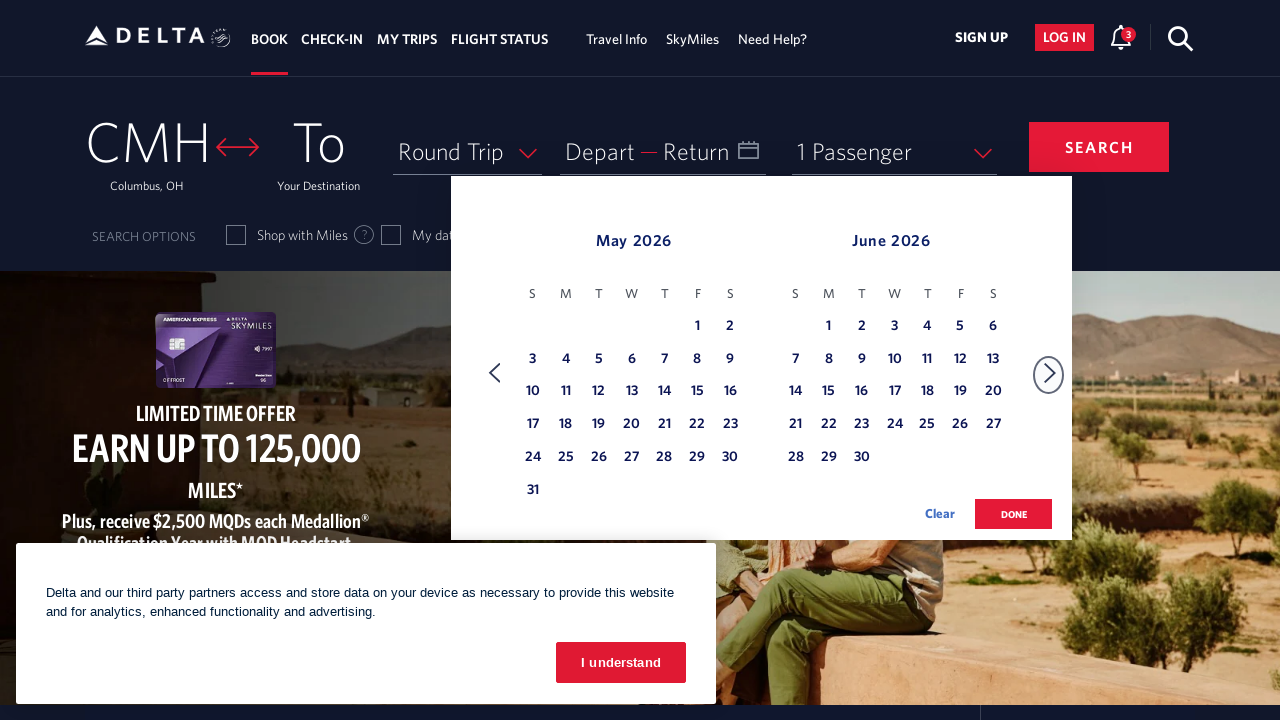

Navigated to next month in departure date picker at (1050, 373) on xpath=//span[text() = 'Next']
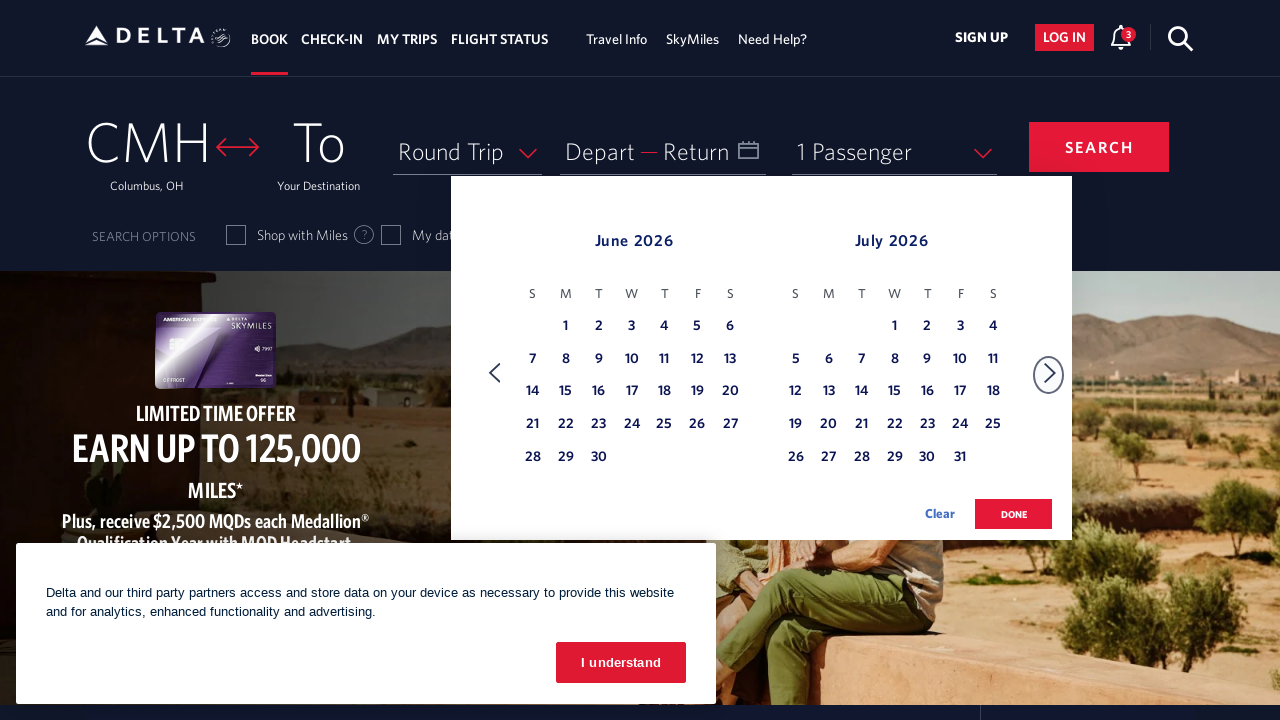

Navigated to next month in departure date picker at (1050, 373) on xpath=//span[text() = 'Next']
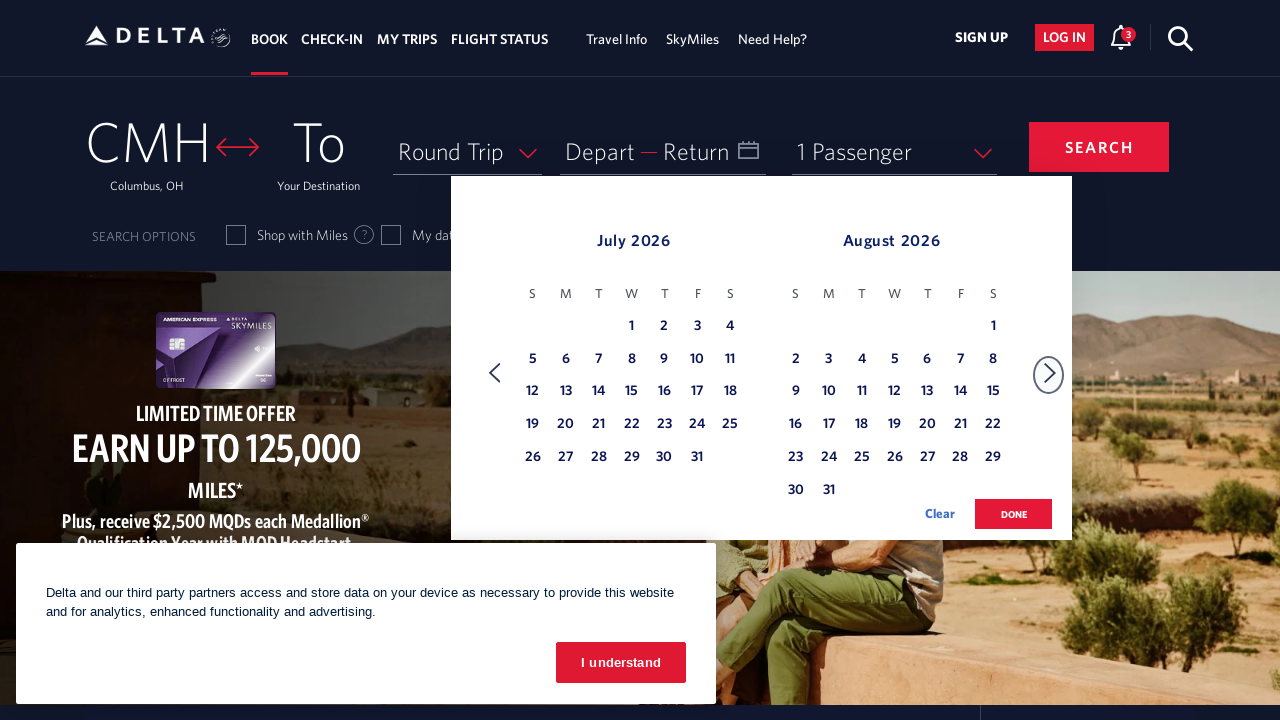

Reached July in departure date calendar
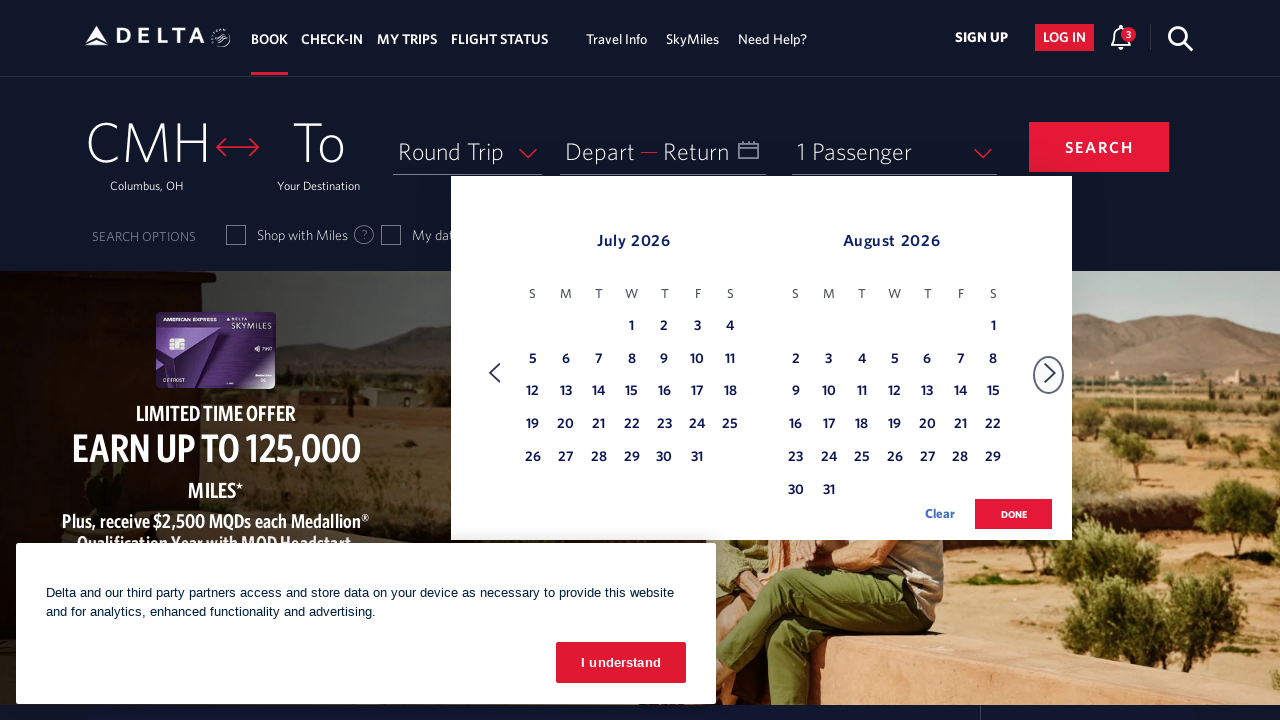

Selected July 4th as departure date at (730, 327) on xpath=//tbody[@class = 'dl-datepicker-tbody-0']/tr/td >> nth=13
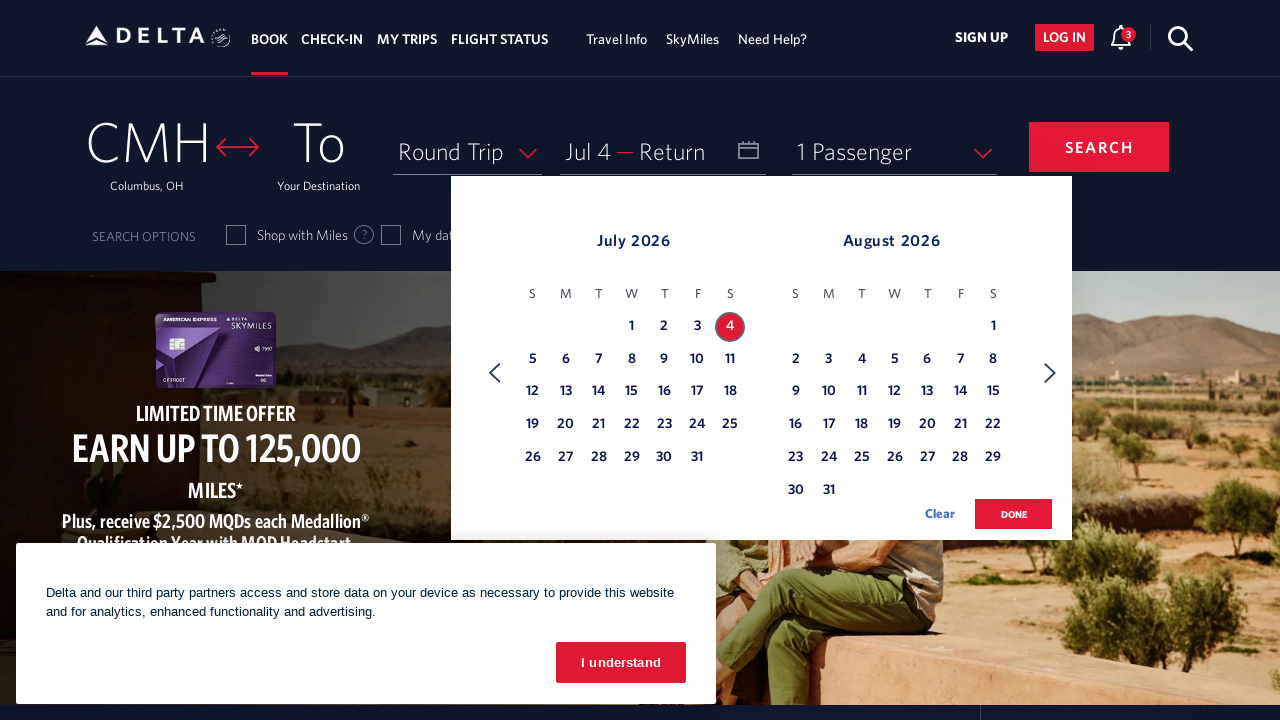

Navigated to next month in return date picker at (1050, 373) on xpath=//span[text() = 'Next']
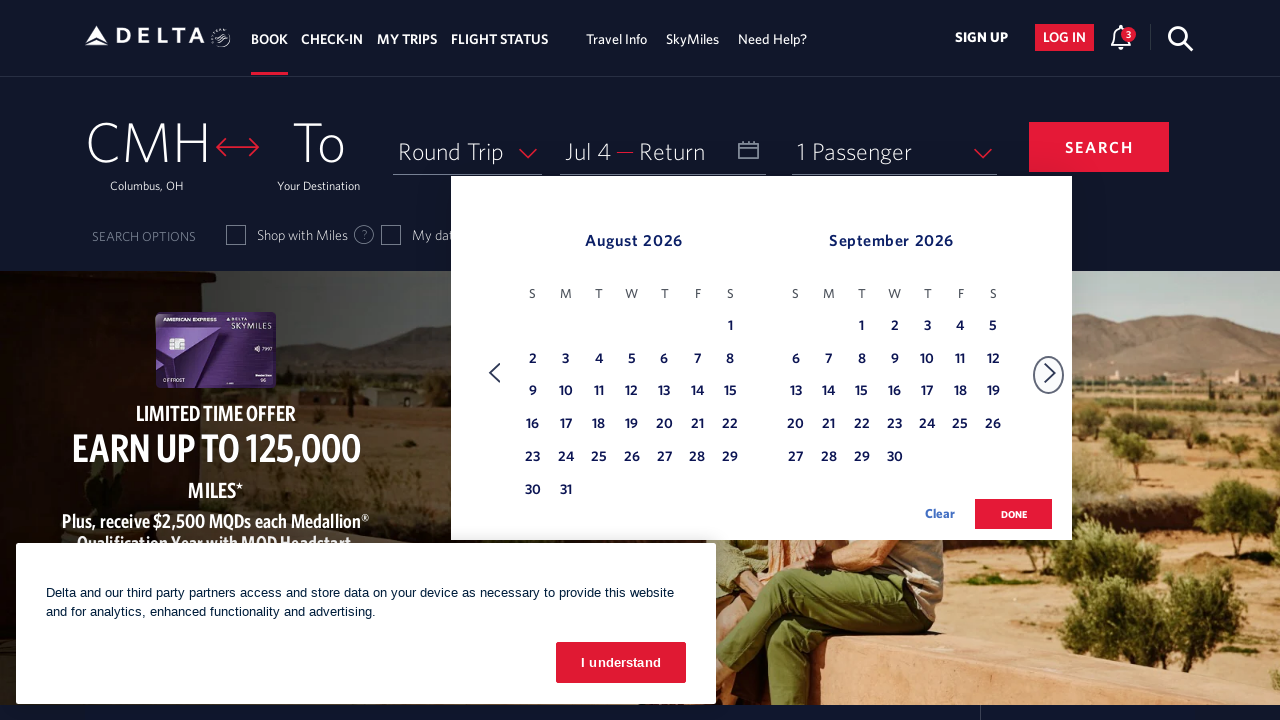

Reached September in return date calendar
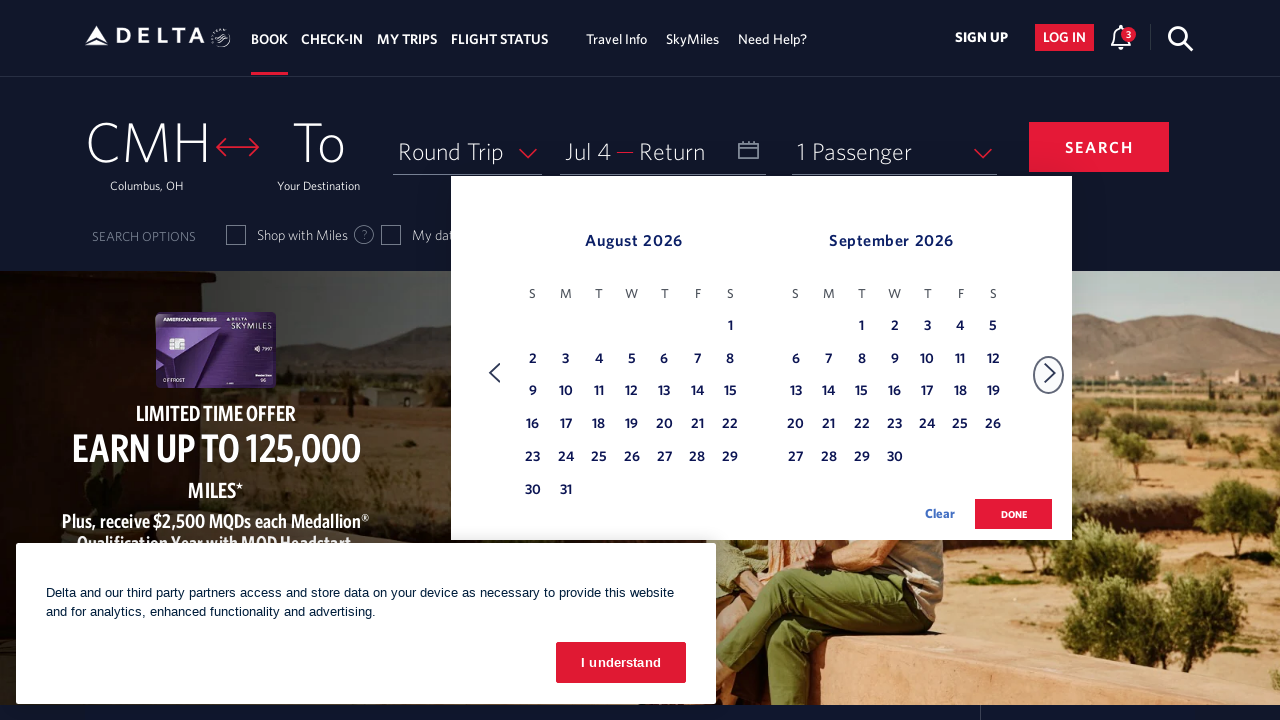

Selected September 11th as return date at (960, 360) on xpath=//tbody[@class = 'dl-datepicker-tbody-1']/tr/td >> nth=19
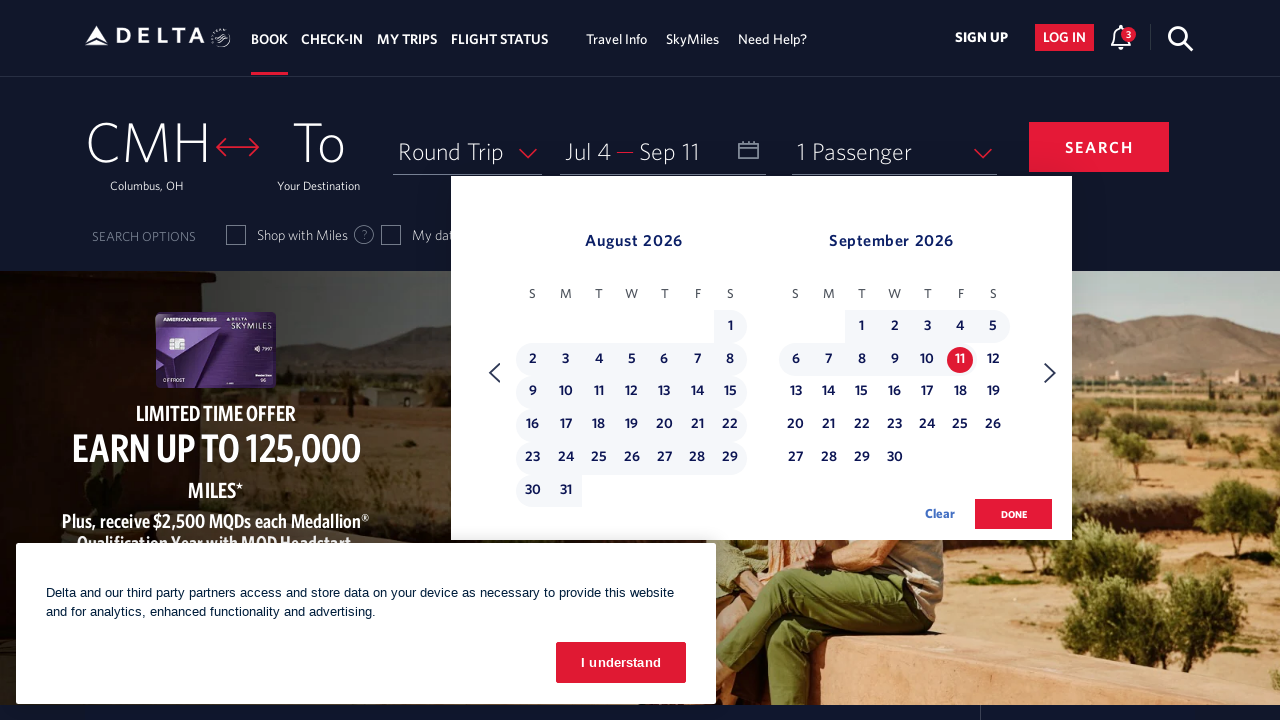

Clicked Done button to confirm date selection at (1014, 514) on .donebutton
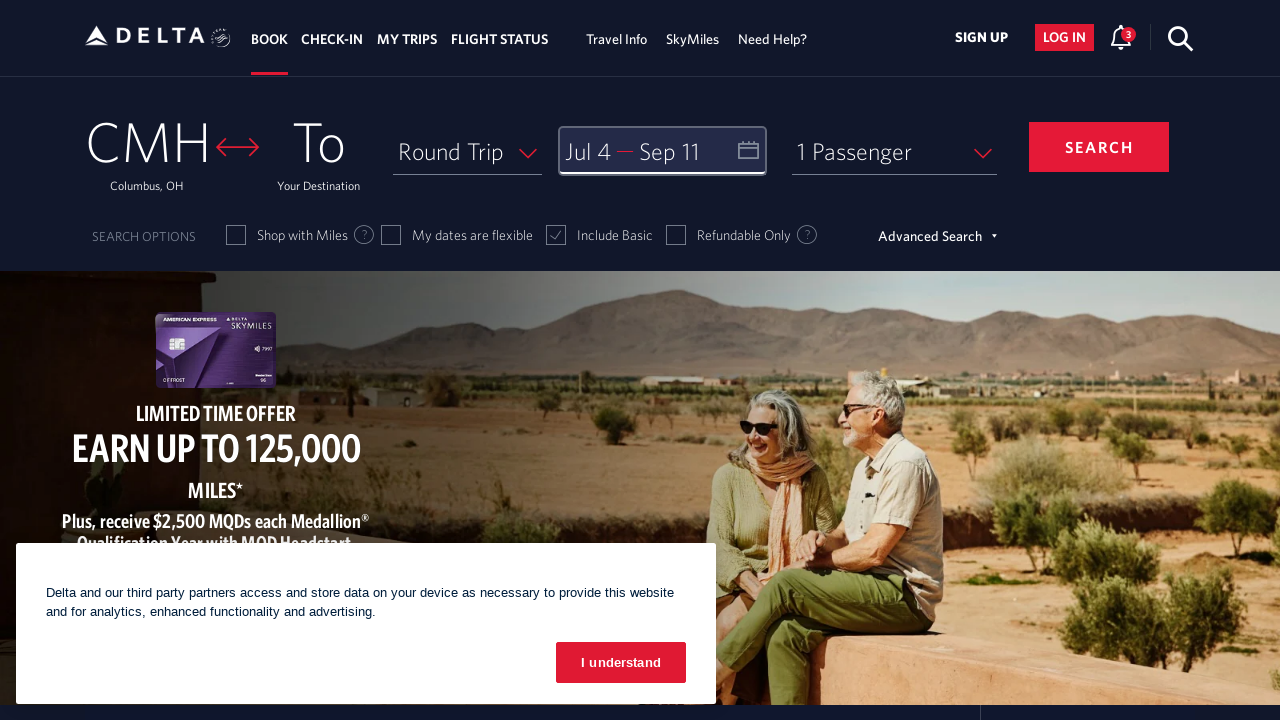

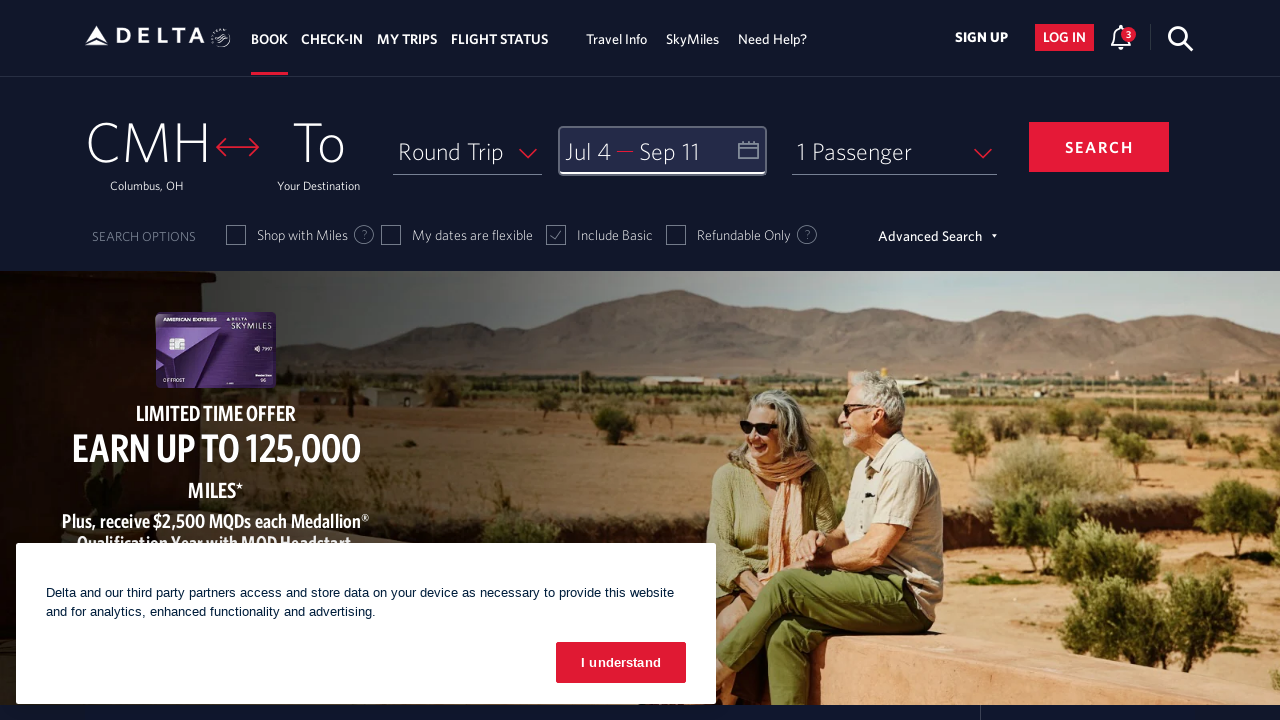